Tests browser navigation methods by navigating to claims page, going back, forward, and refreshing

Starting URL: https://www.statefarm.com/

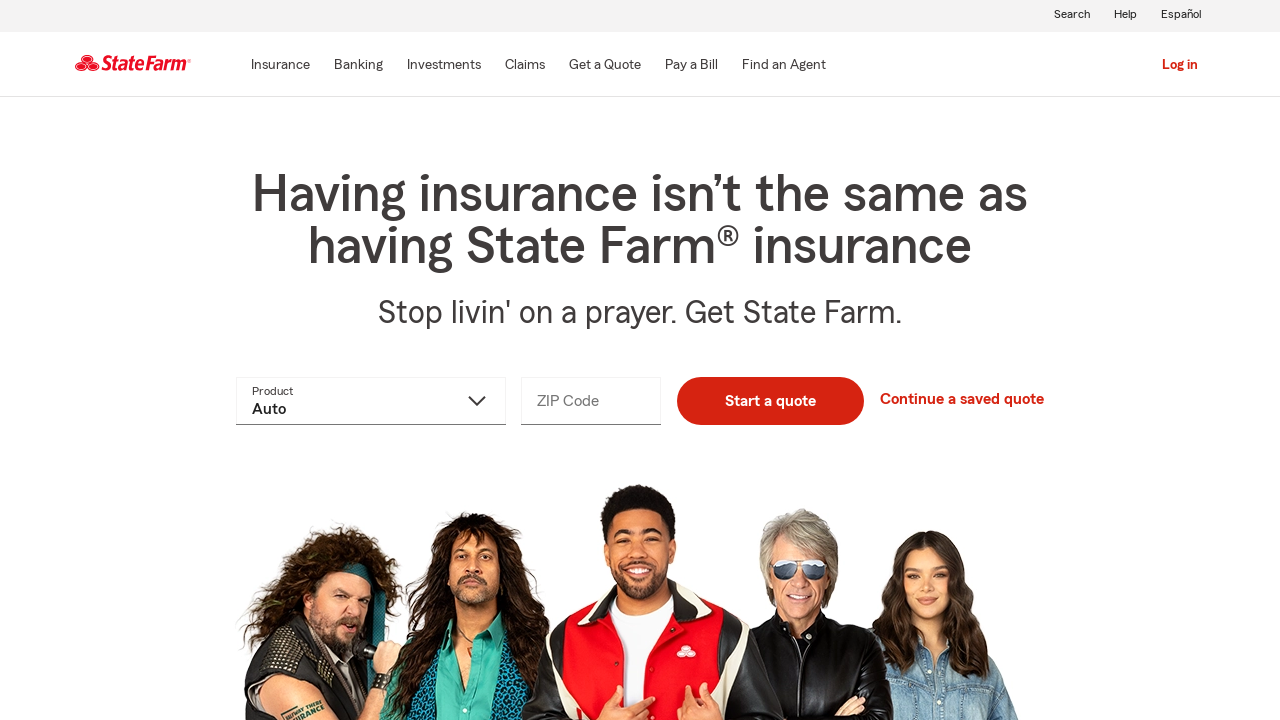

Navigated to State Farm claims page
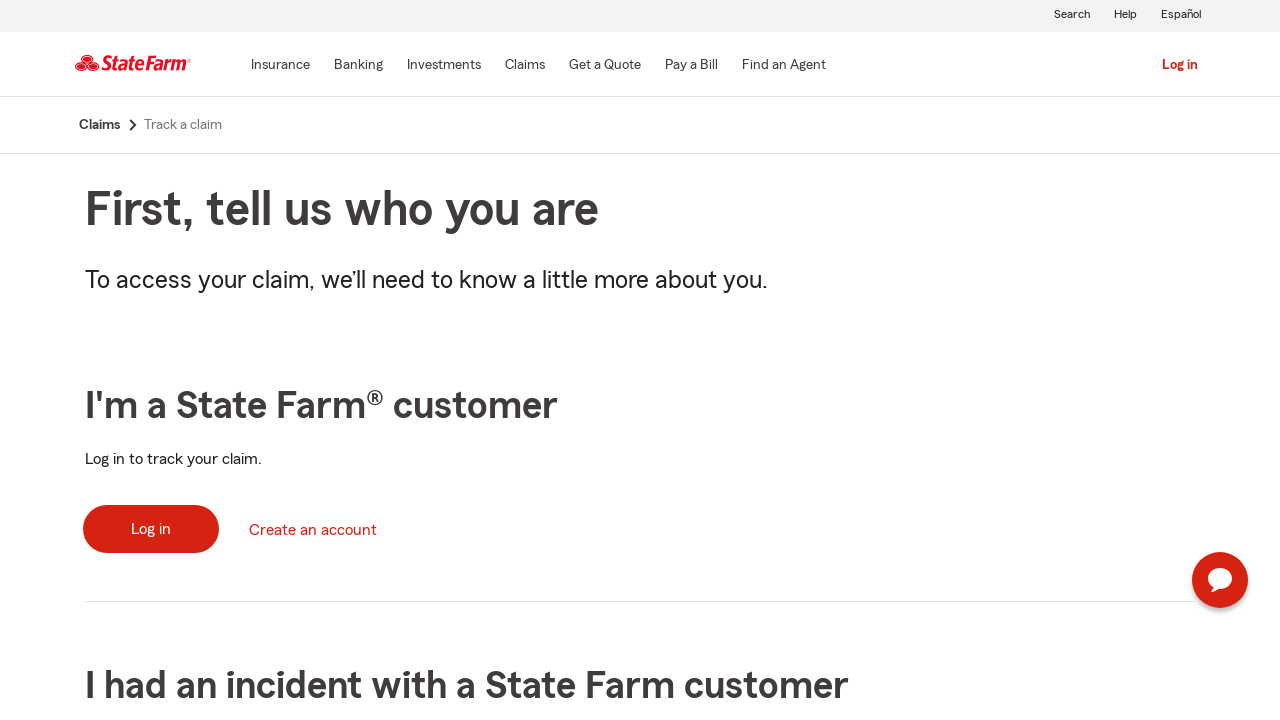

Navigated back to previous page (State Farm home)
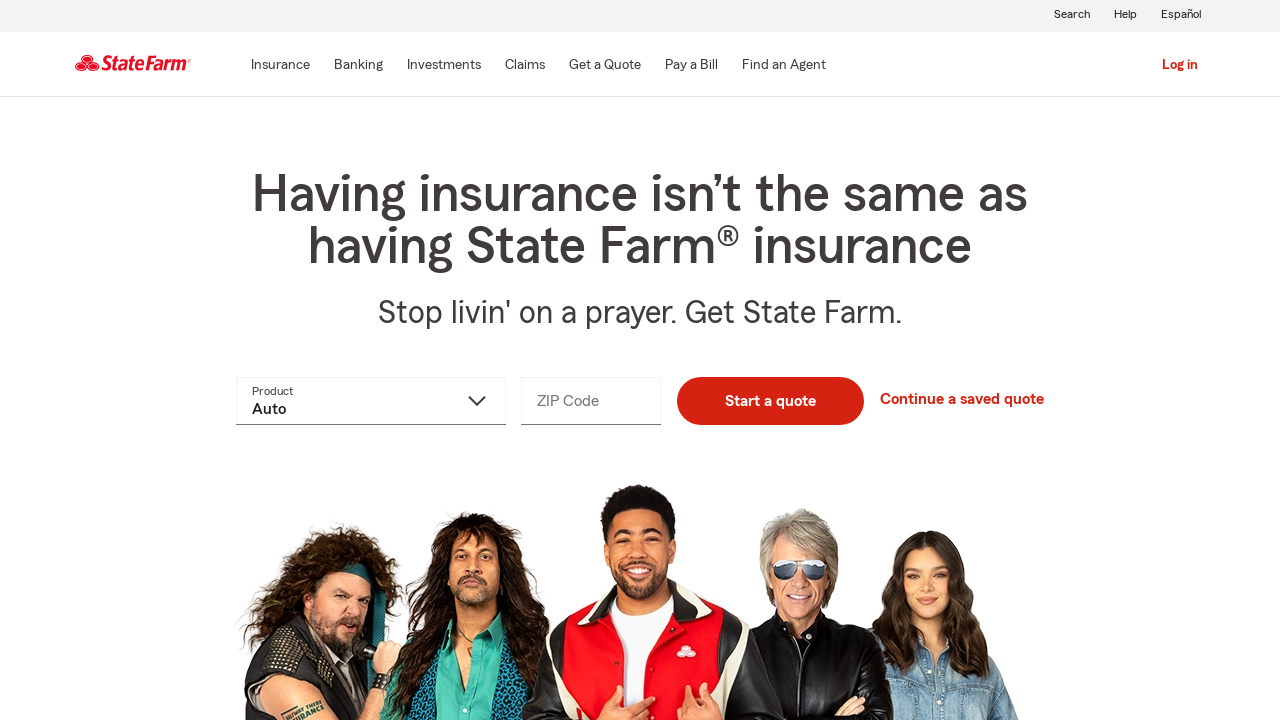

Navigated forward to claims page
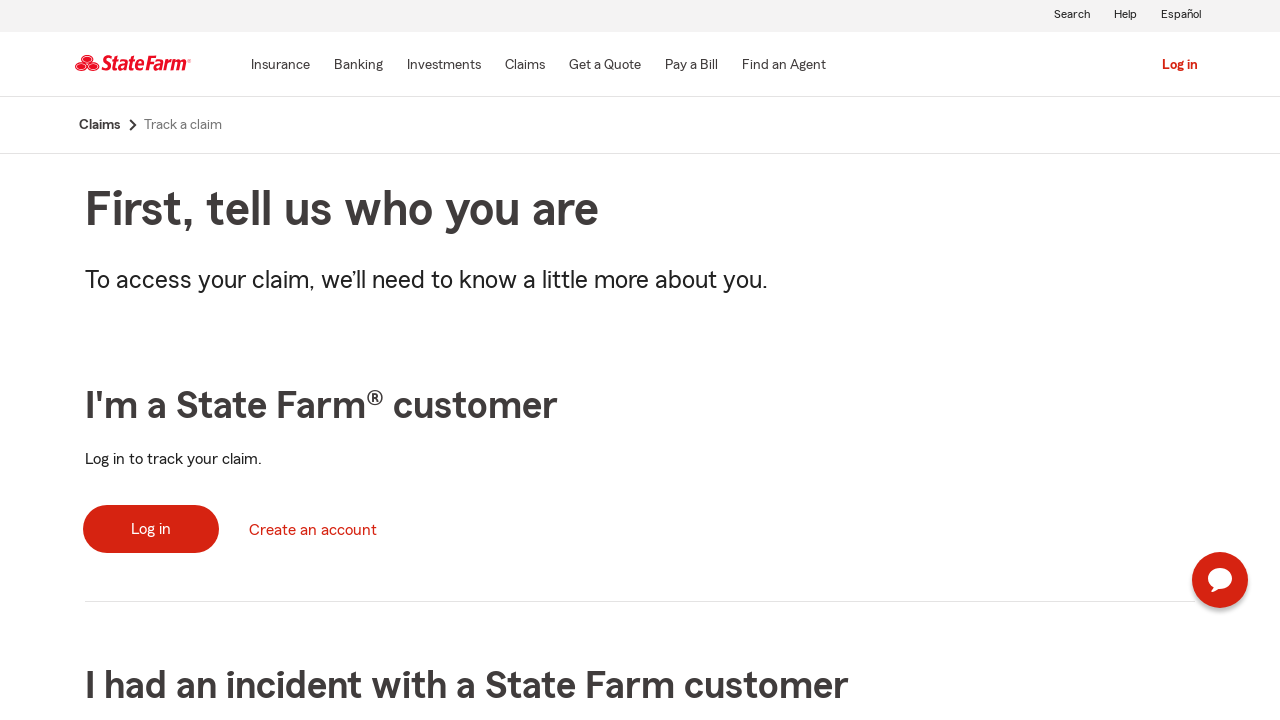

Refreshed the claims page
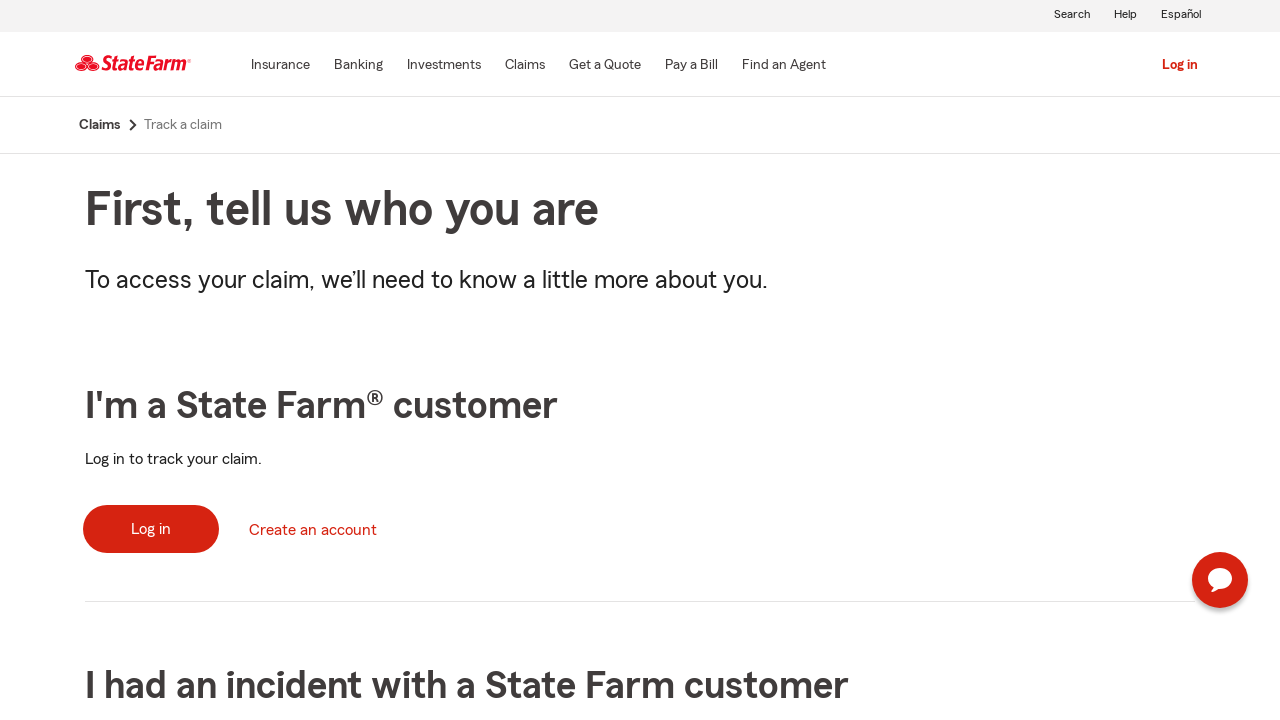

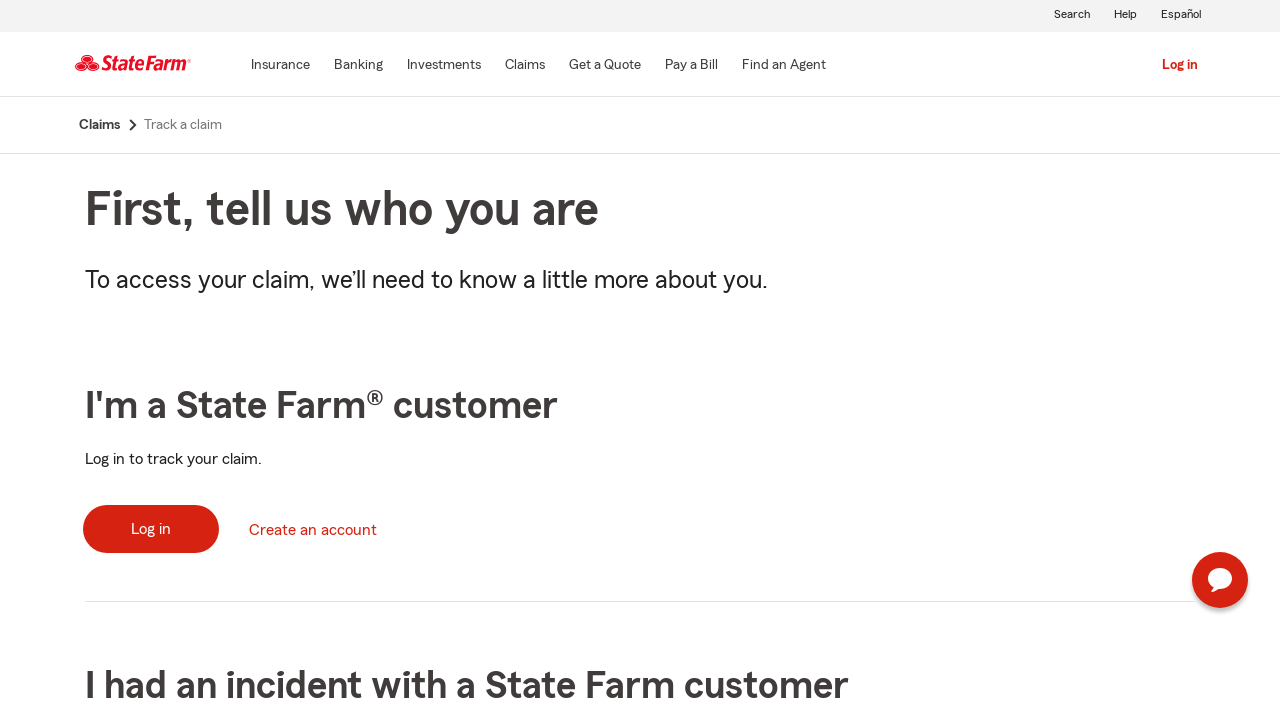